Tests the ability to locate the search input element on DuckDuckGo's homepage and retrieve its HTML attributes (type, autocomplete, placeholder).

Starting URL: https://duckduckgo.com/

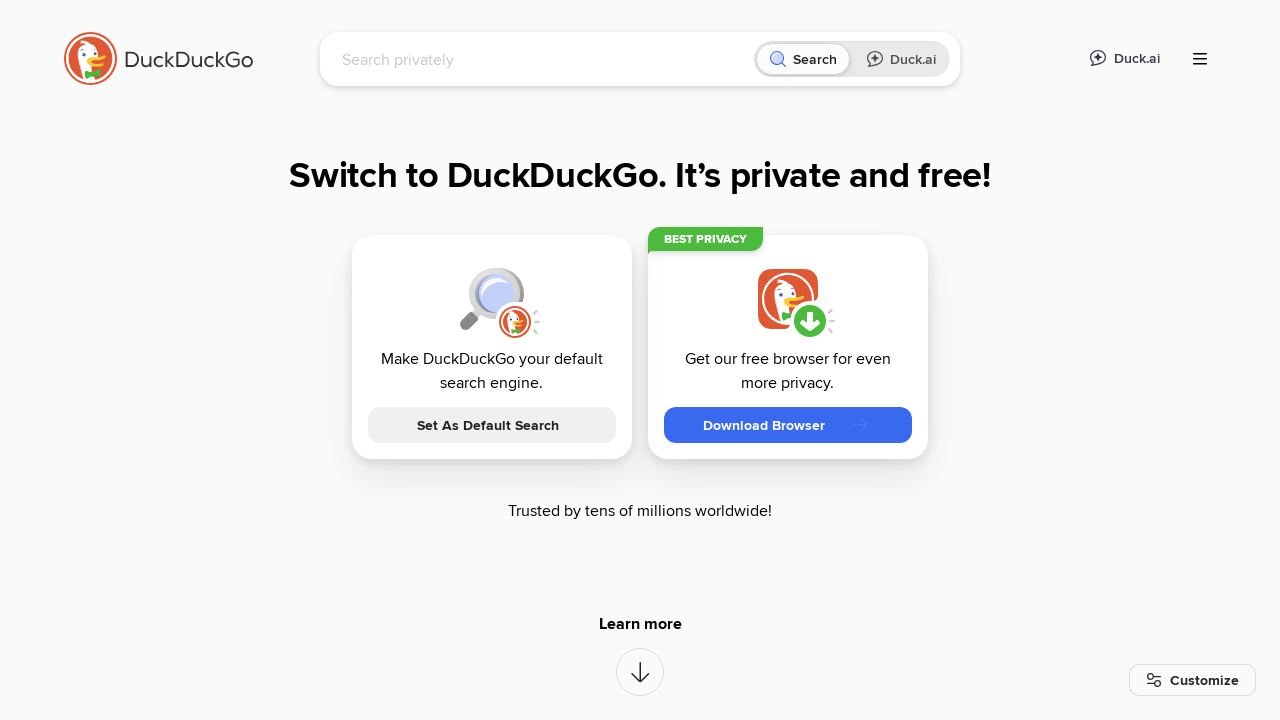

Search input element located and waited for visibility
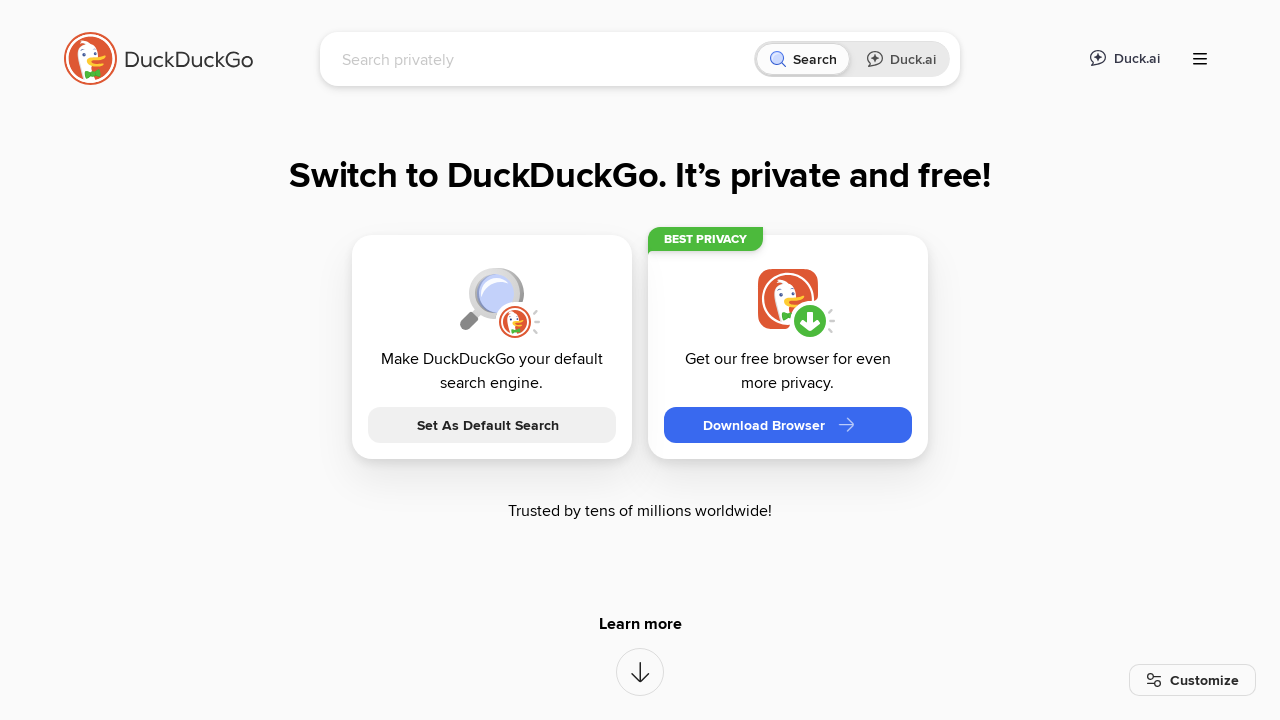

Retrieved type attribute: text
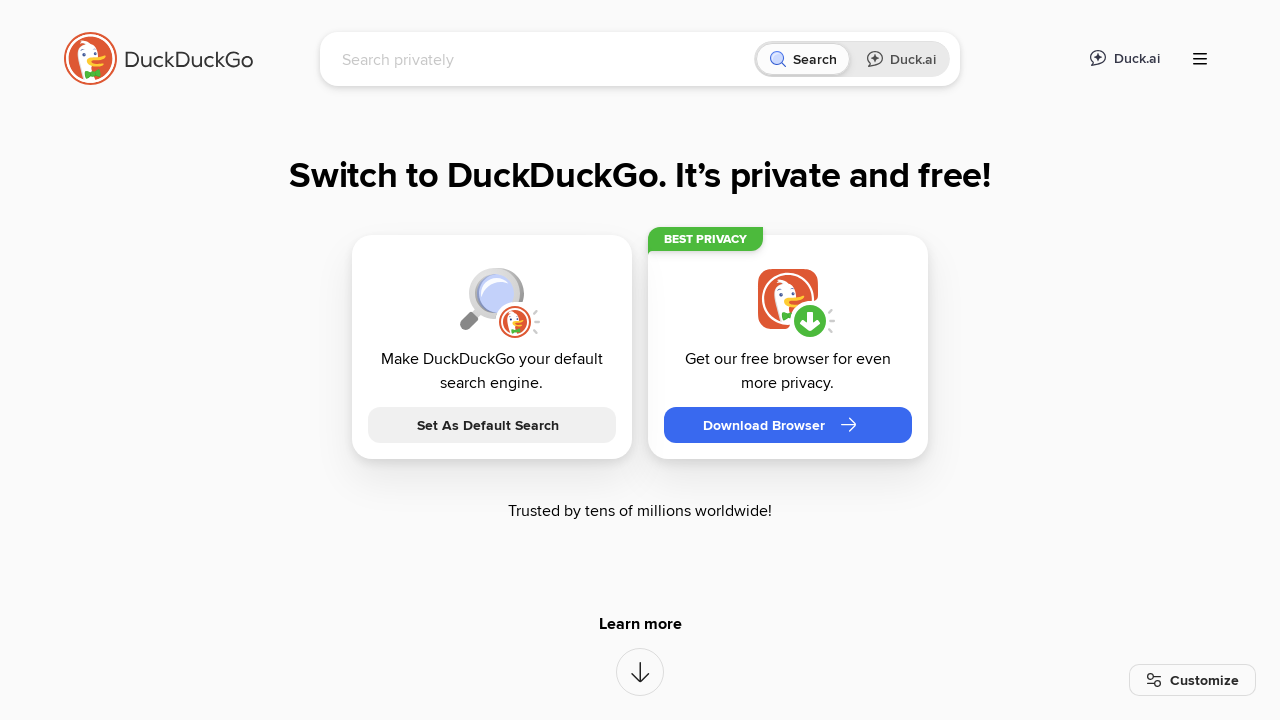

Retrieved autocomplete attribute: off
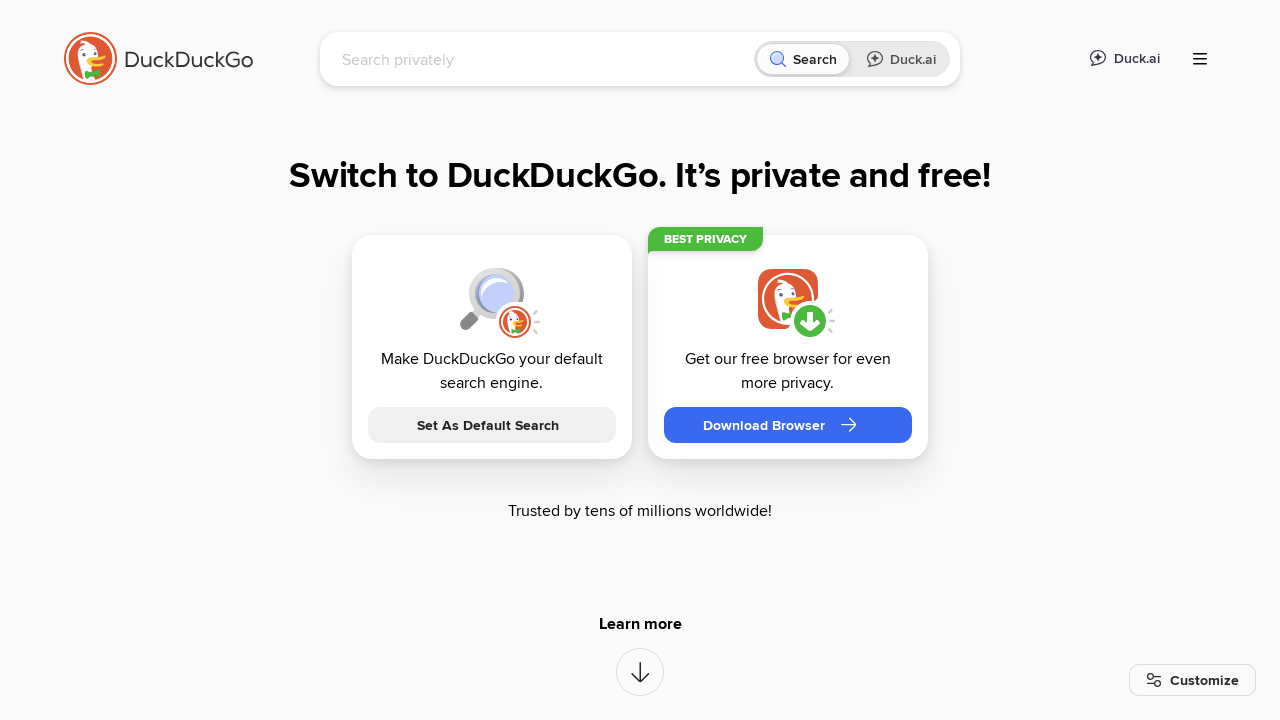

Retrieved nonExistingAttribute: None
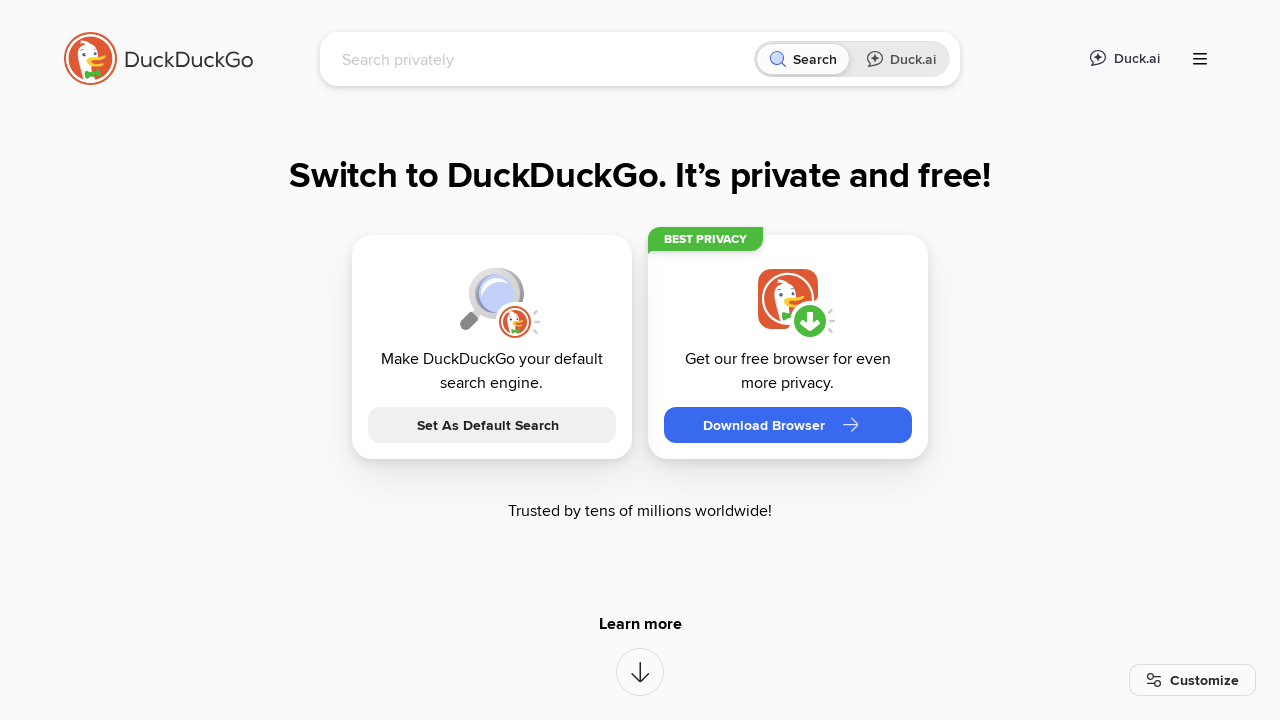

Retrieved placeholder attribute: Search privately
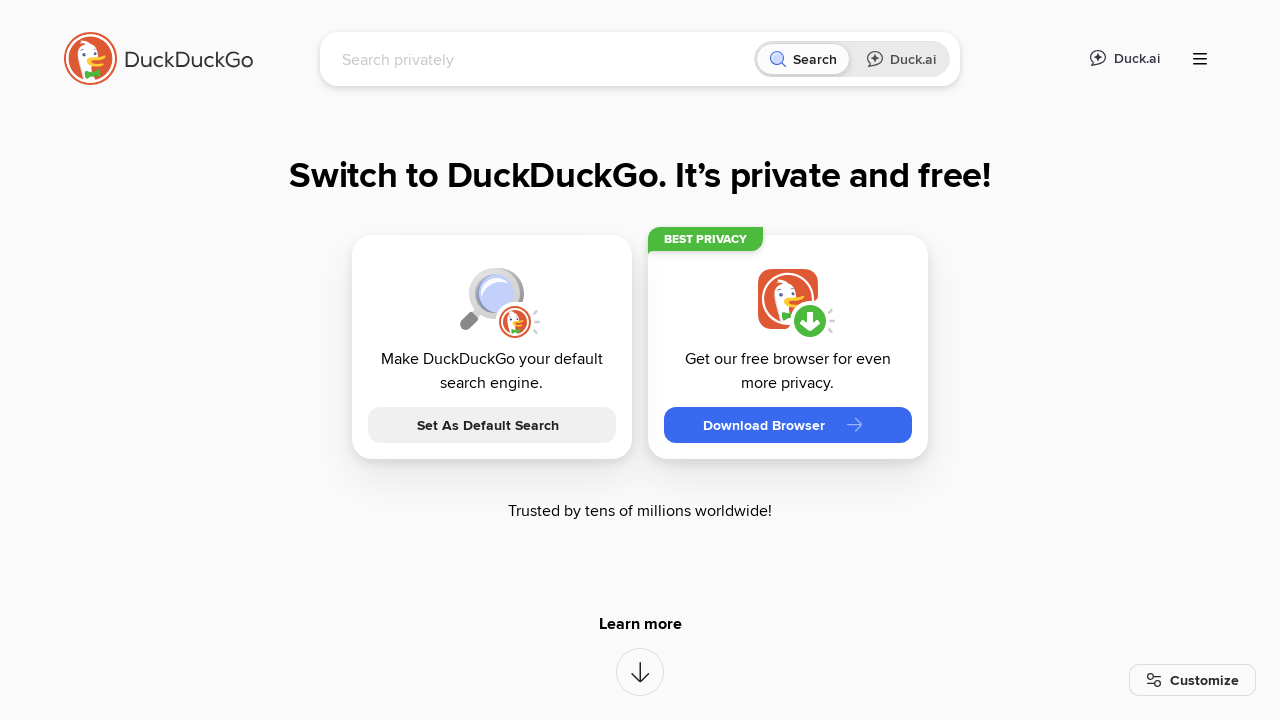

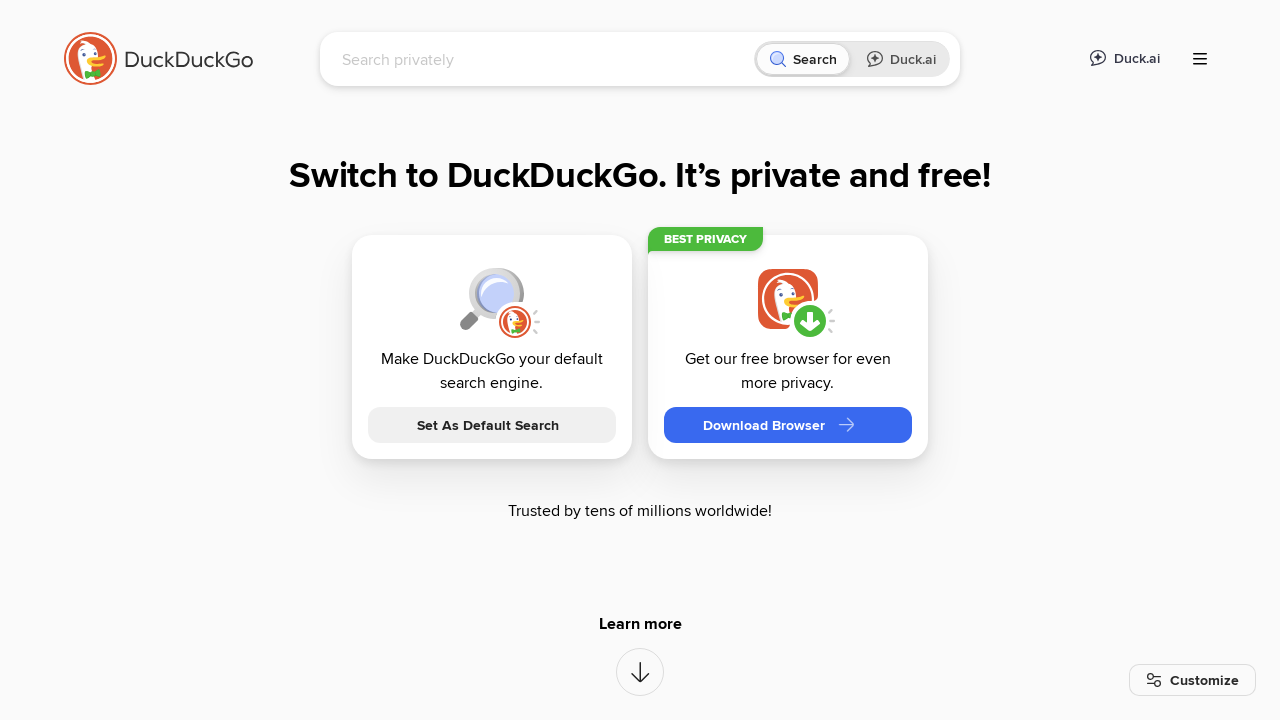